Navigates to VnExpress news website and verifies that news article titles are displayed on the homepage

Starting URL: https://vnexpress.net/

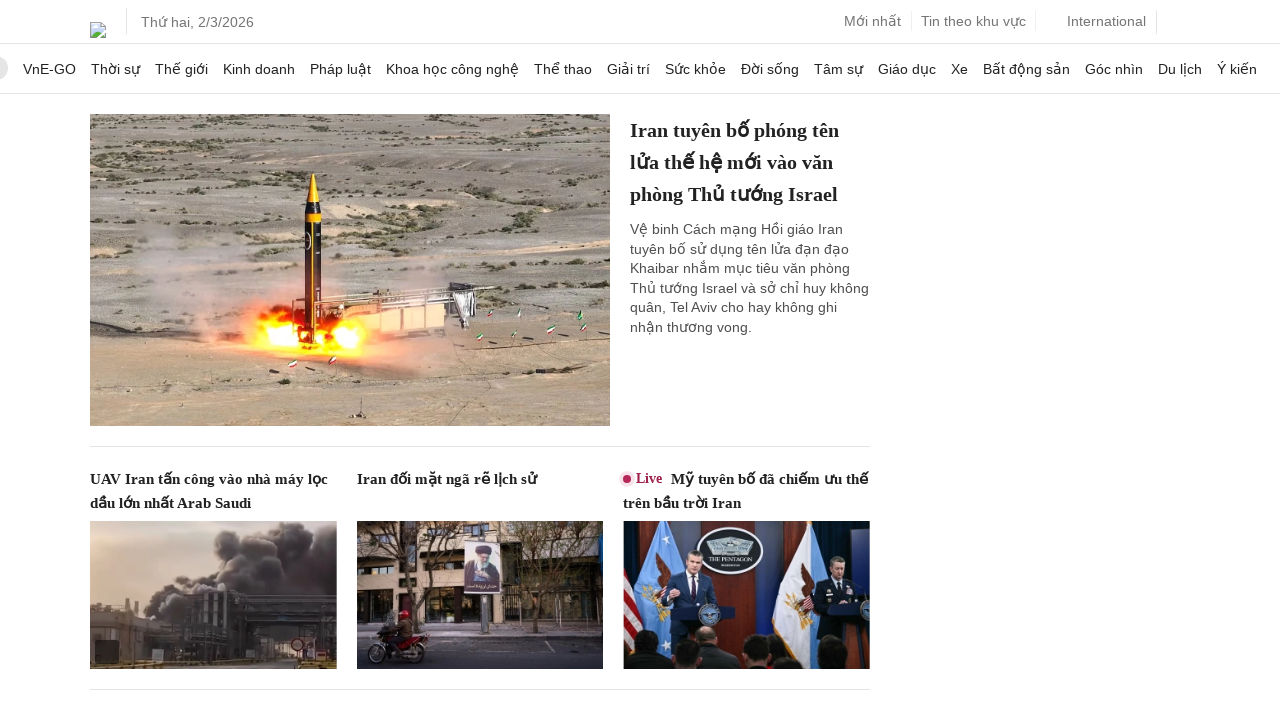

Waited for news article title selectors to load on VnExpress homepage
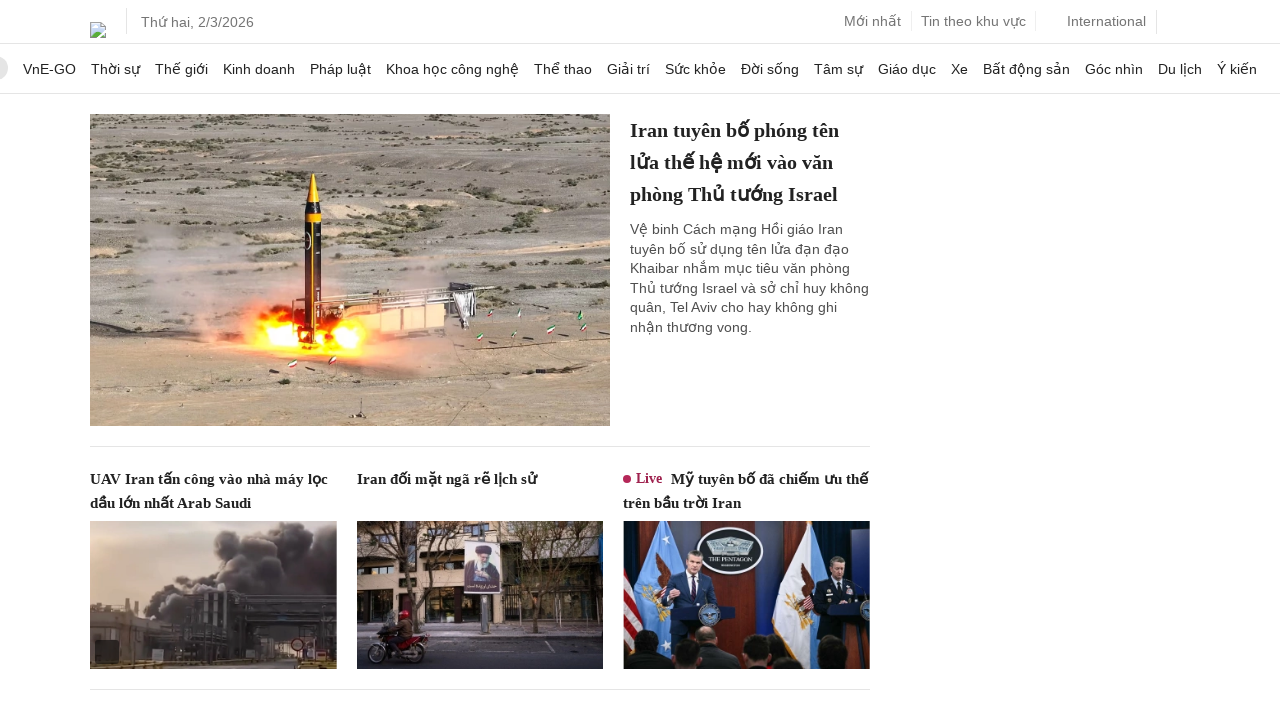

Located all news article title elements on the page
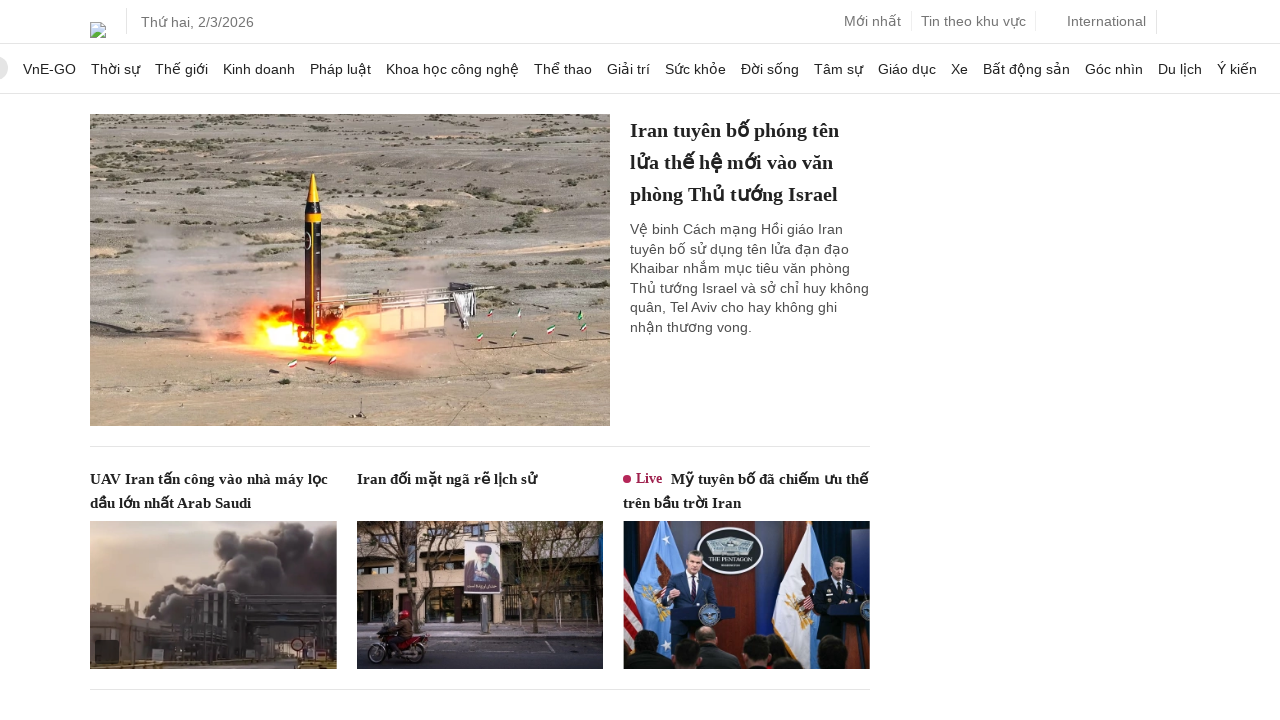

Verified that news article titles are present on the homepage
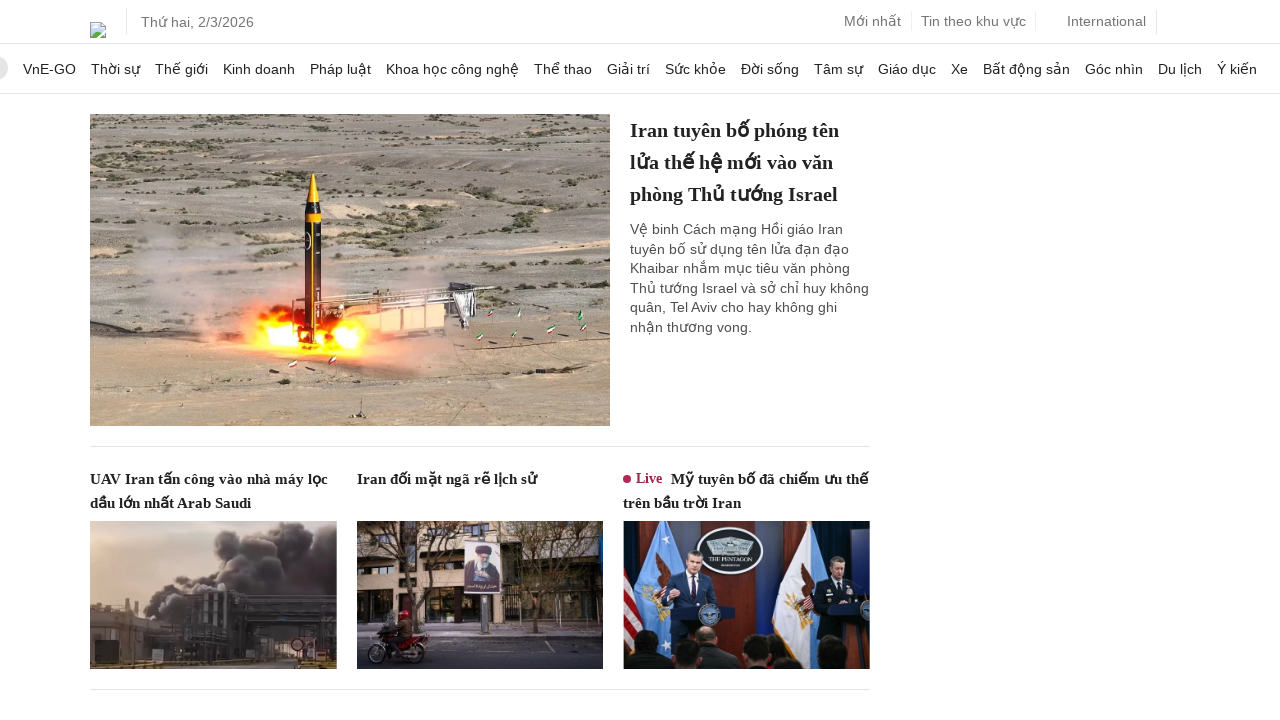

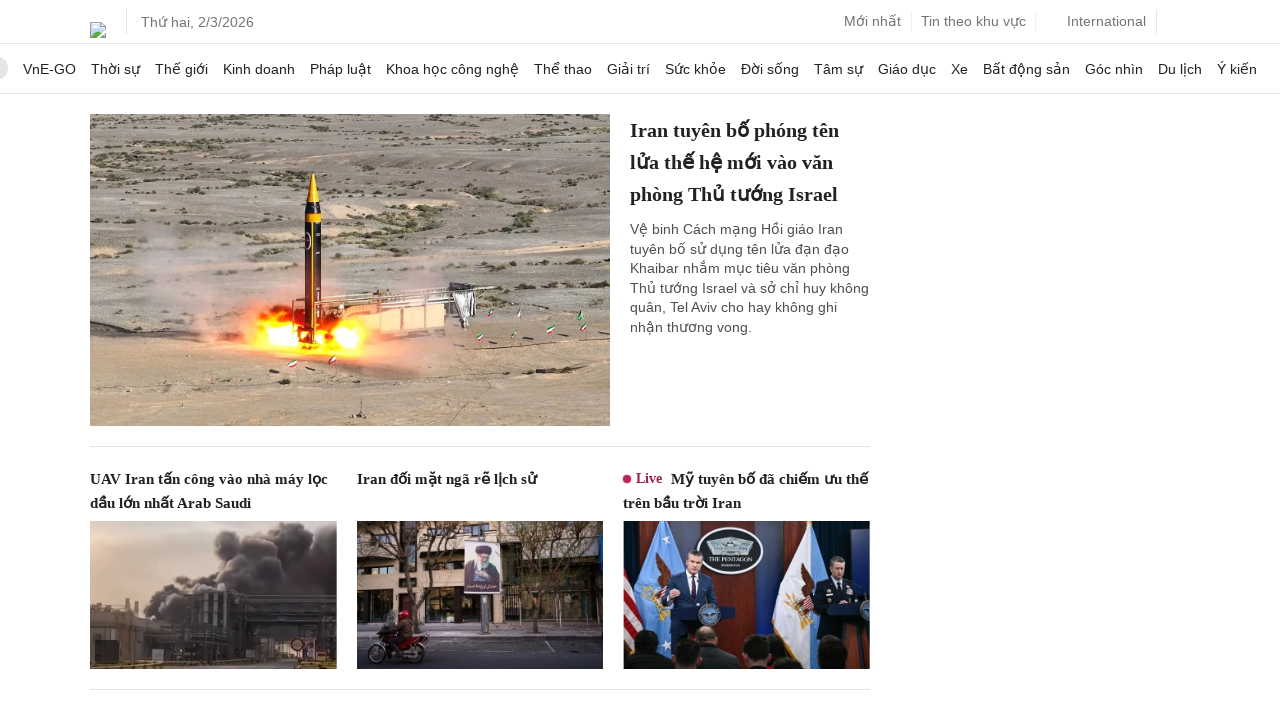